Tests simple JavaScript alert handling by clicking the alert button and accepting the alert dialog

Starting URL: https://demoqa.com/alerts

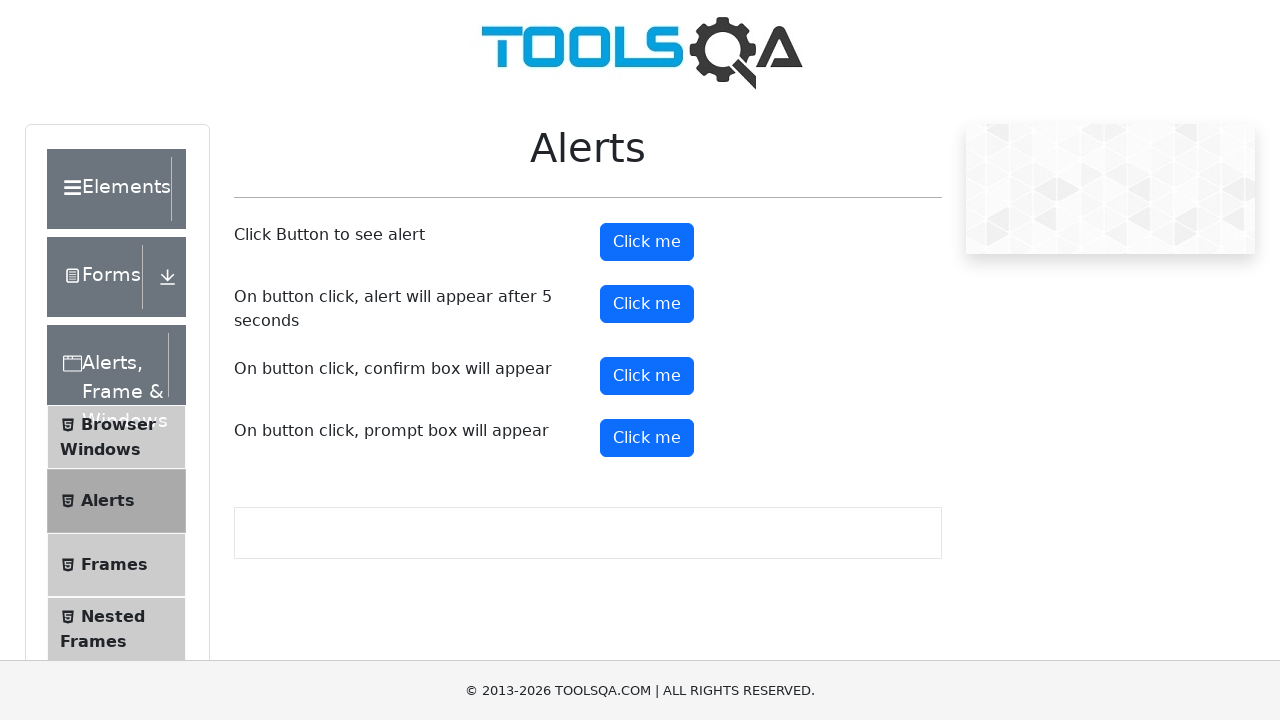

Clicked alert button to trigger simple alert at (647, 242) on #alertButton
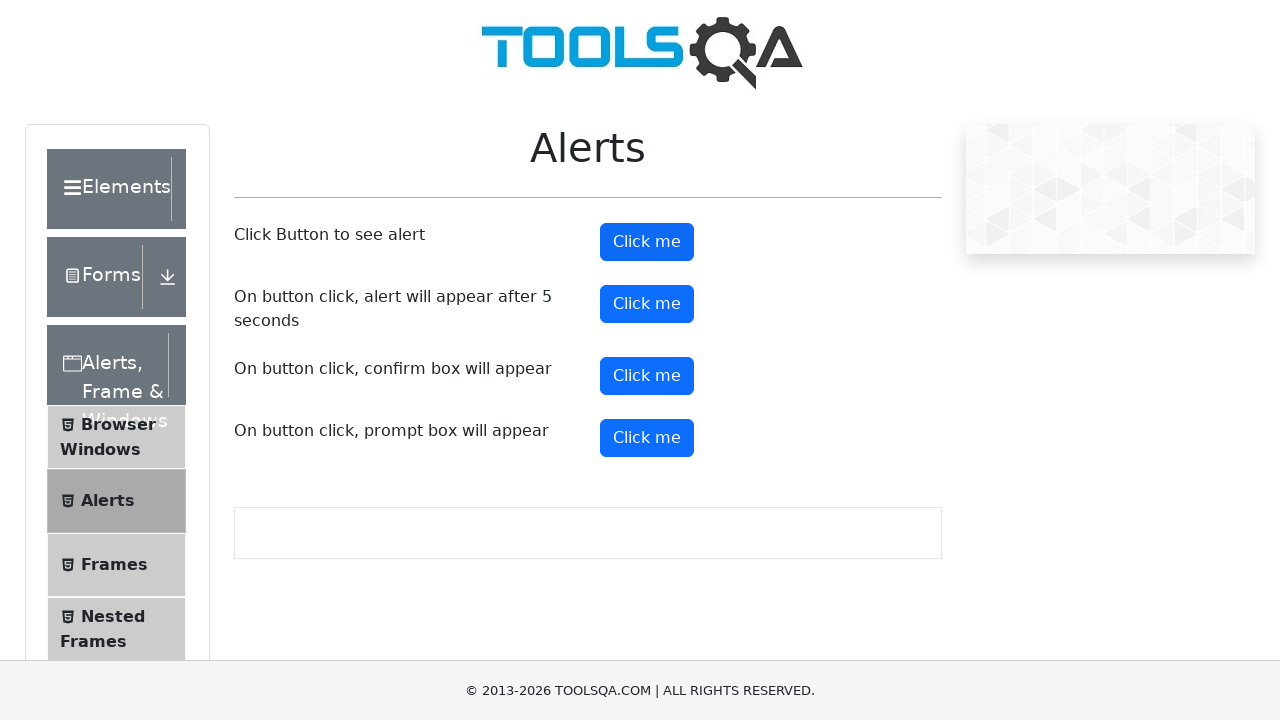

Set up dialog handler to accept alerts
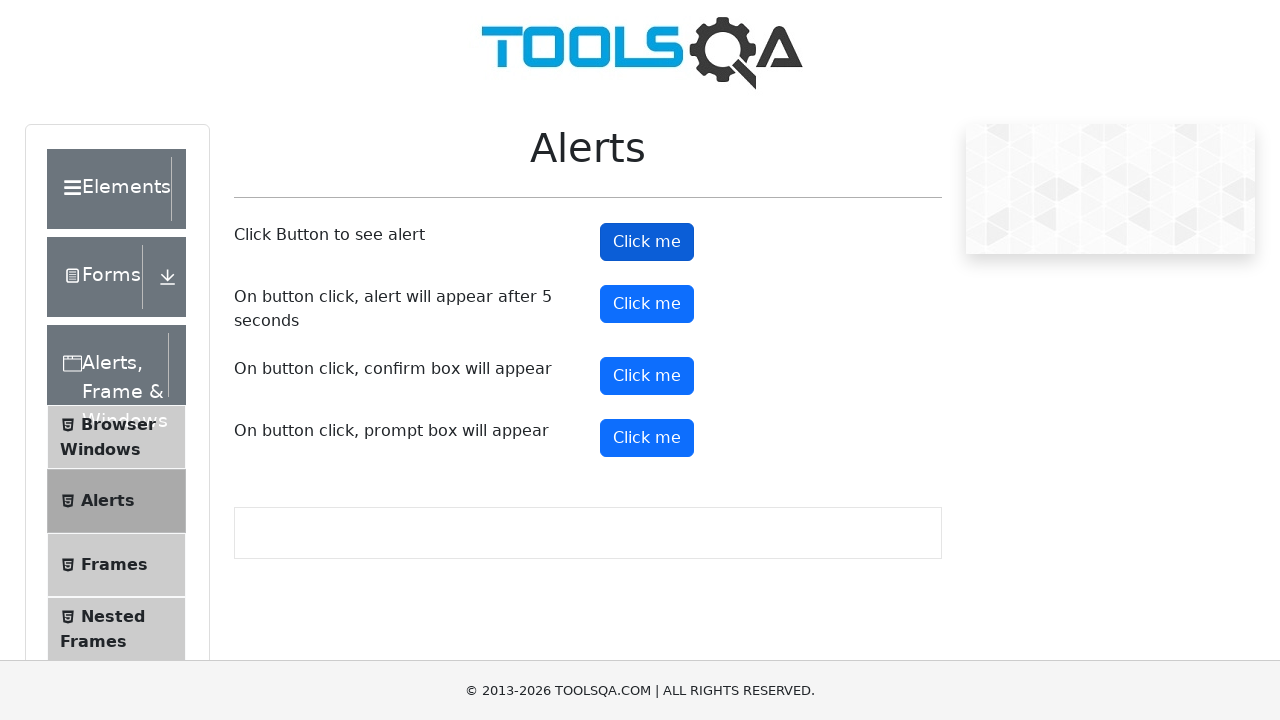

Waited for alert to be processed
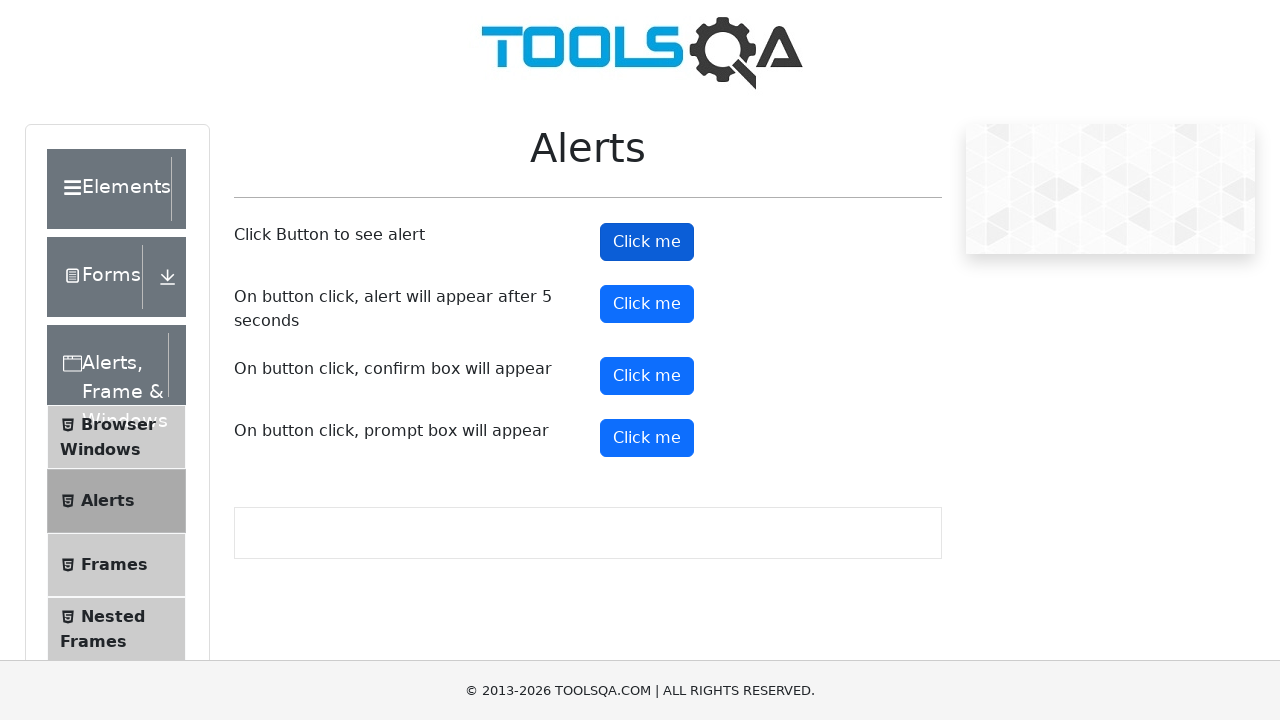

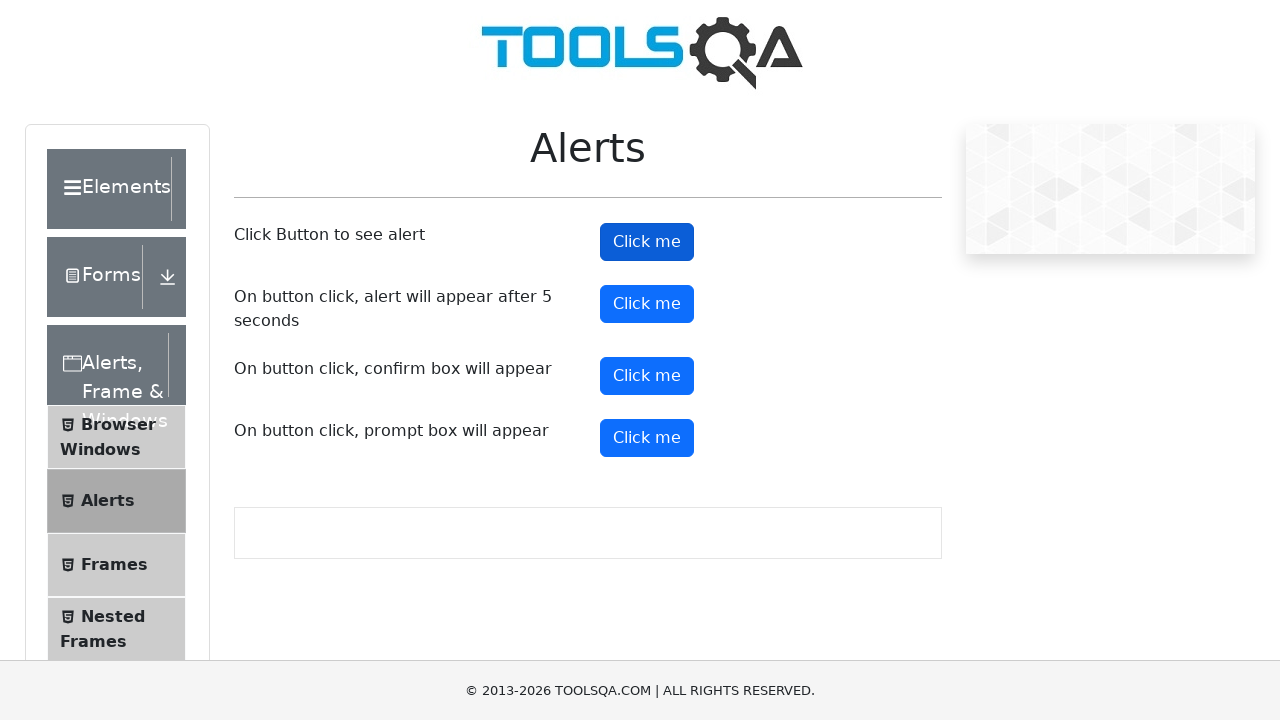